Tests a task board interface by verifying page elements, clicking to add a new task, and submitting the form

Starting URL: http://qa-assignment.oblakogroup.ru/board/:idhaykeminyan#

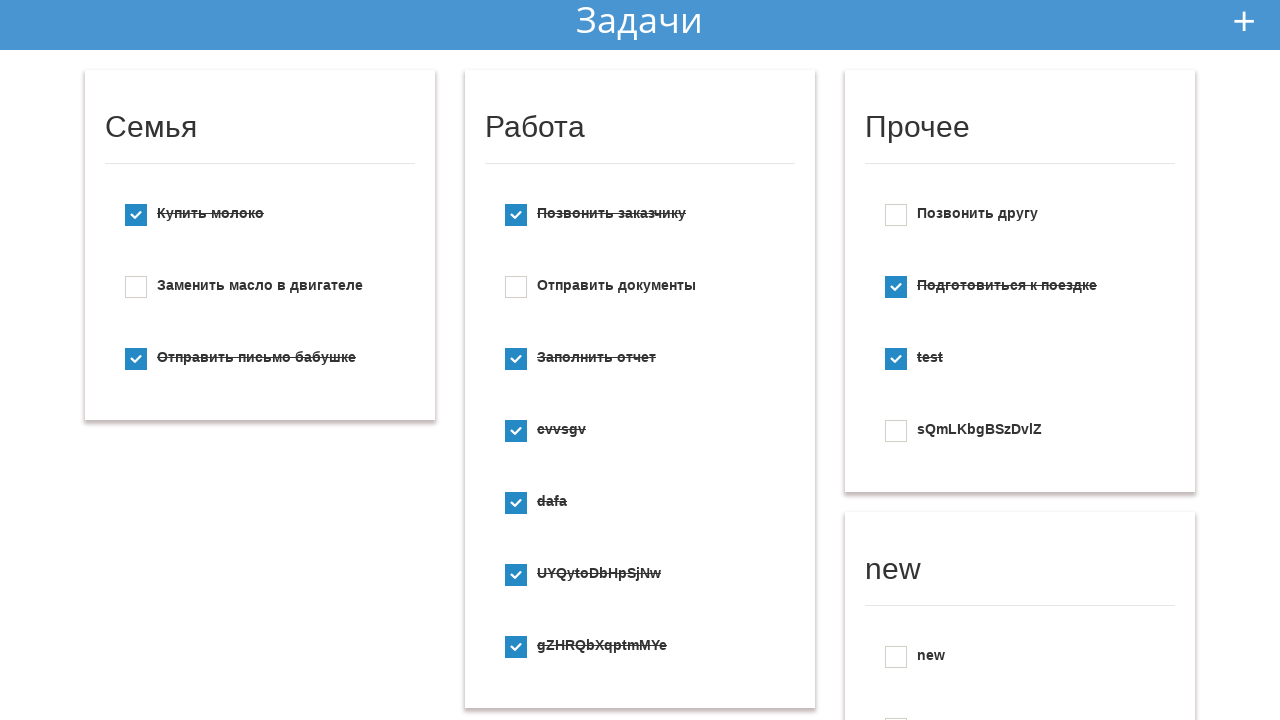

Waited for page title element to load
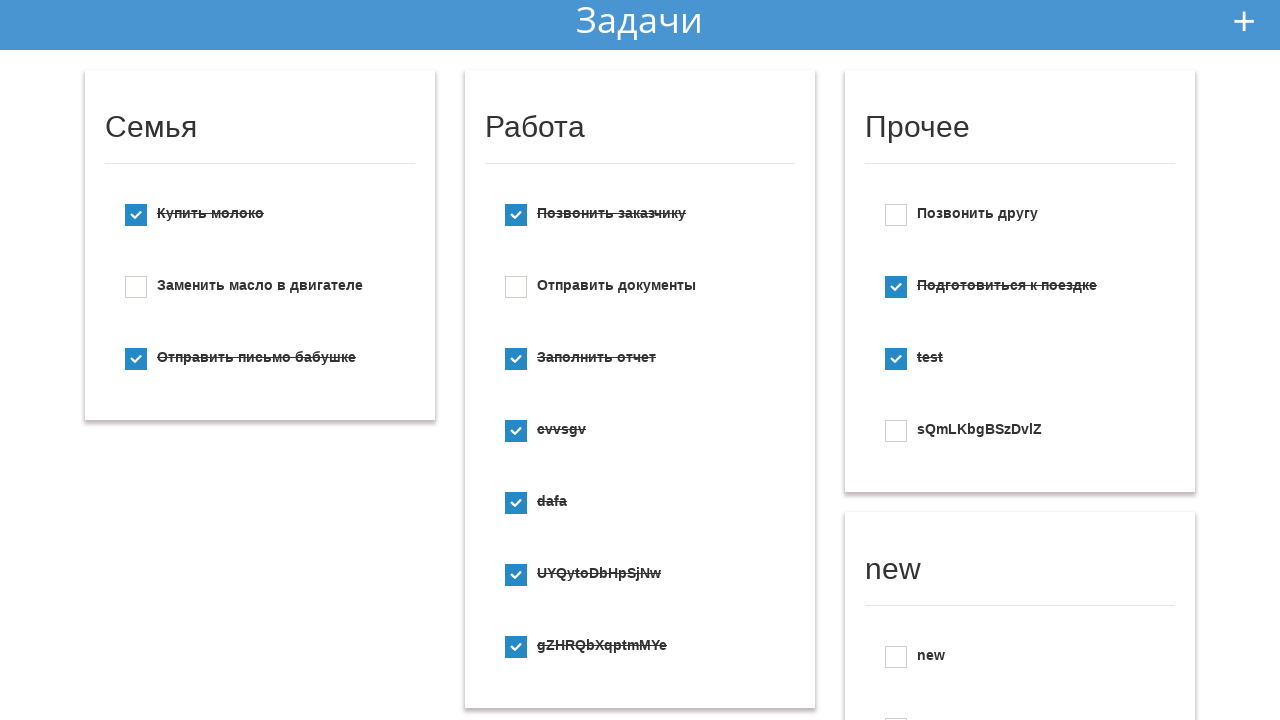

Waited for task board column header to load
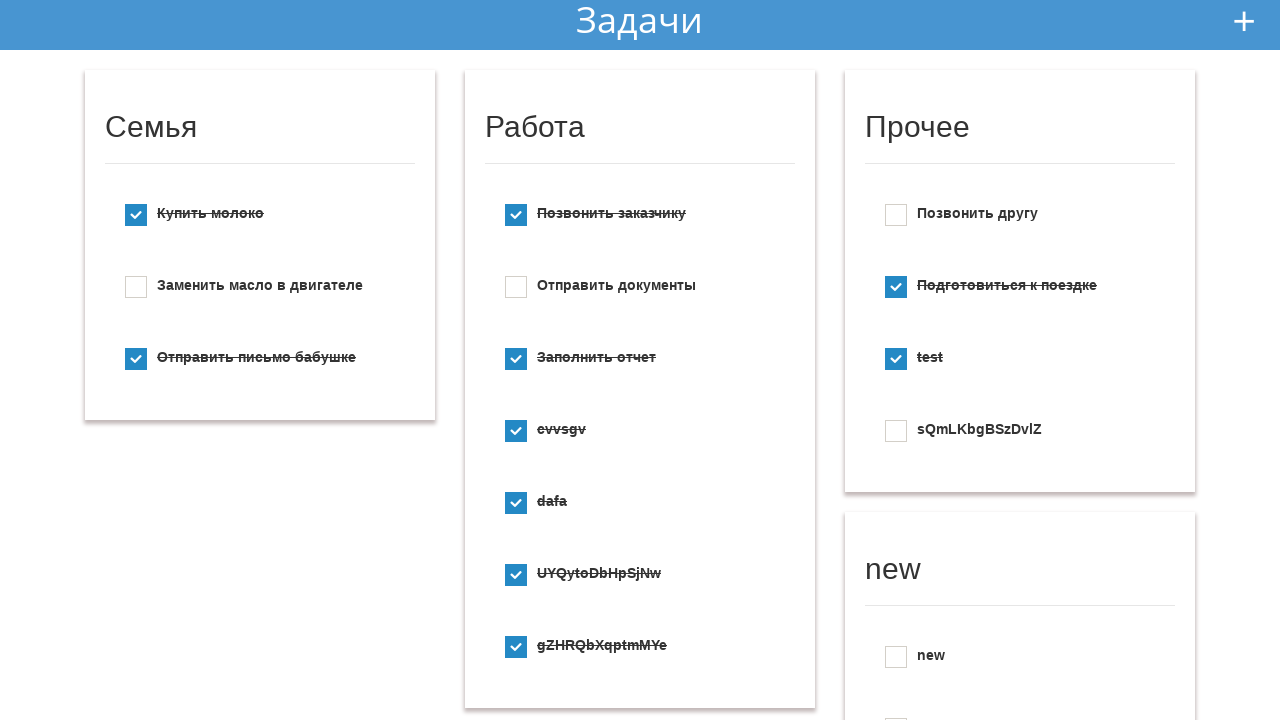

Clicked 'Add New Task' button at (1244, 21) on #add_new_todo
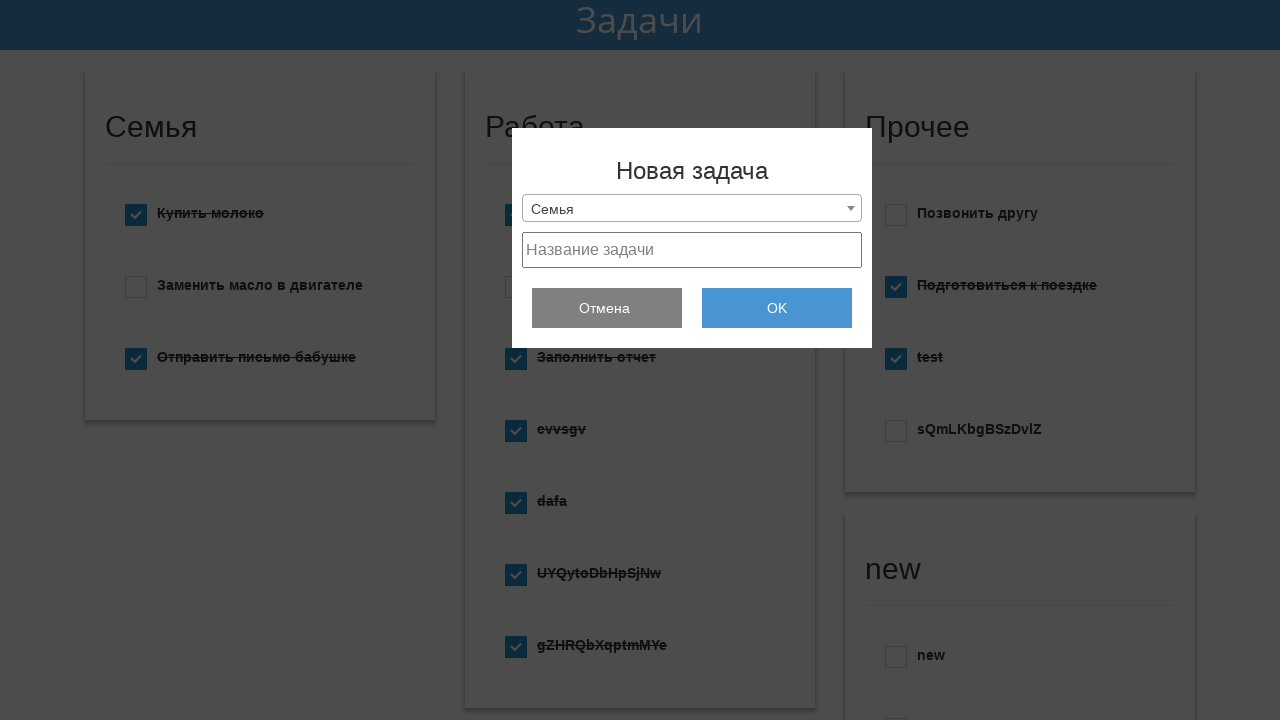

New task form appeared on page
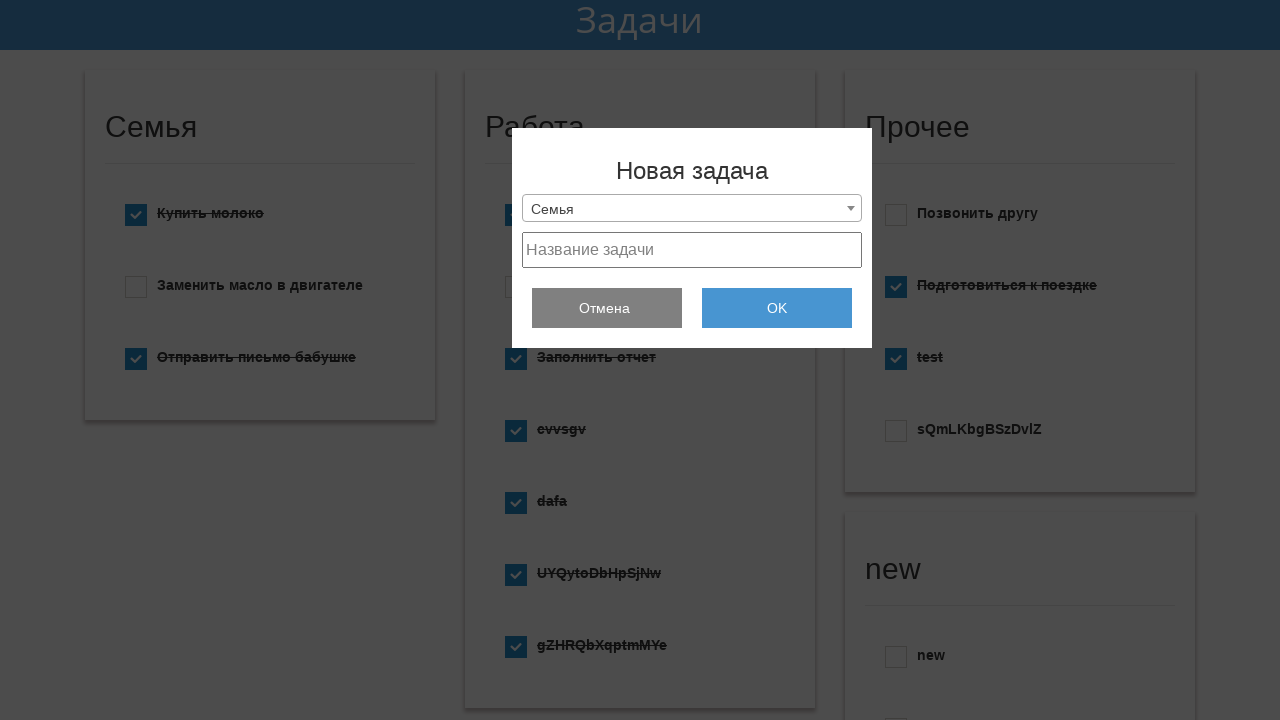

Clicked submit button to add new task at (777, 308) on #submit_add_todo
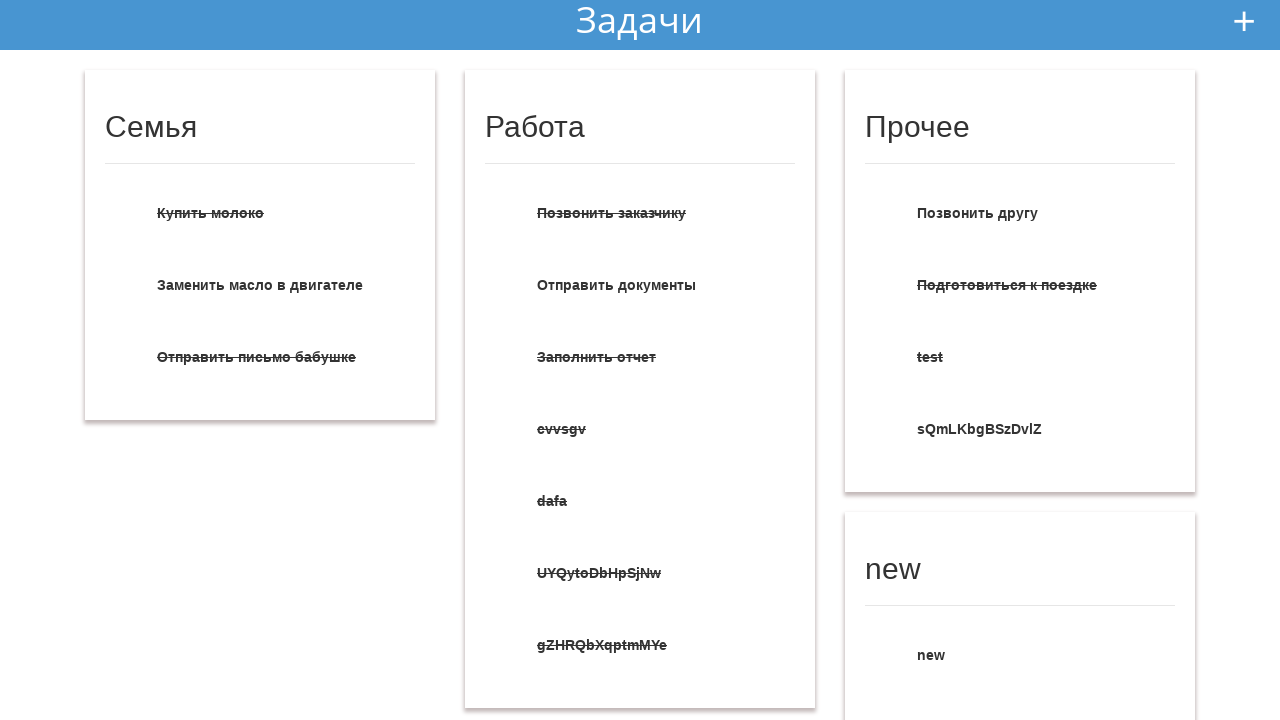

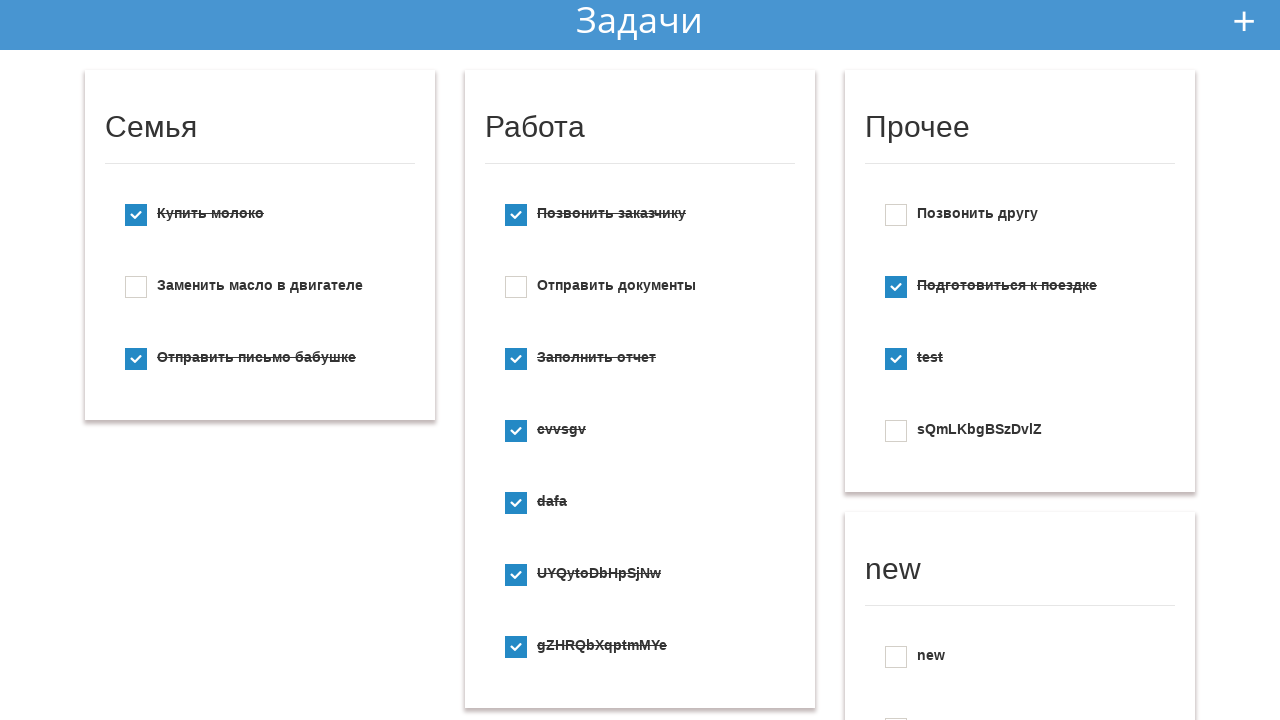